Tests dynamic controls page using explicit waits by clicking Remove button, waiting for "It's gone!" message, clicking Add button, and waiting for "It's back!" message

Starting URL: https://the-internet.herokuapp.com/dynamic_controls

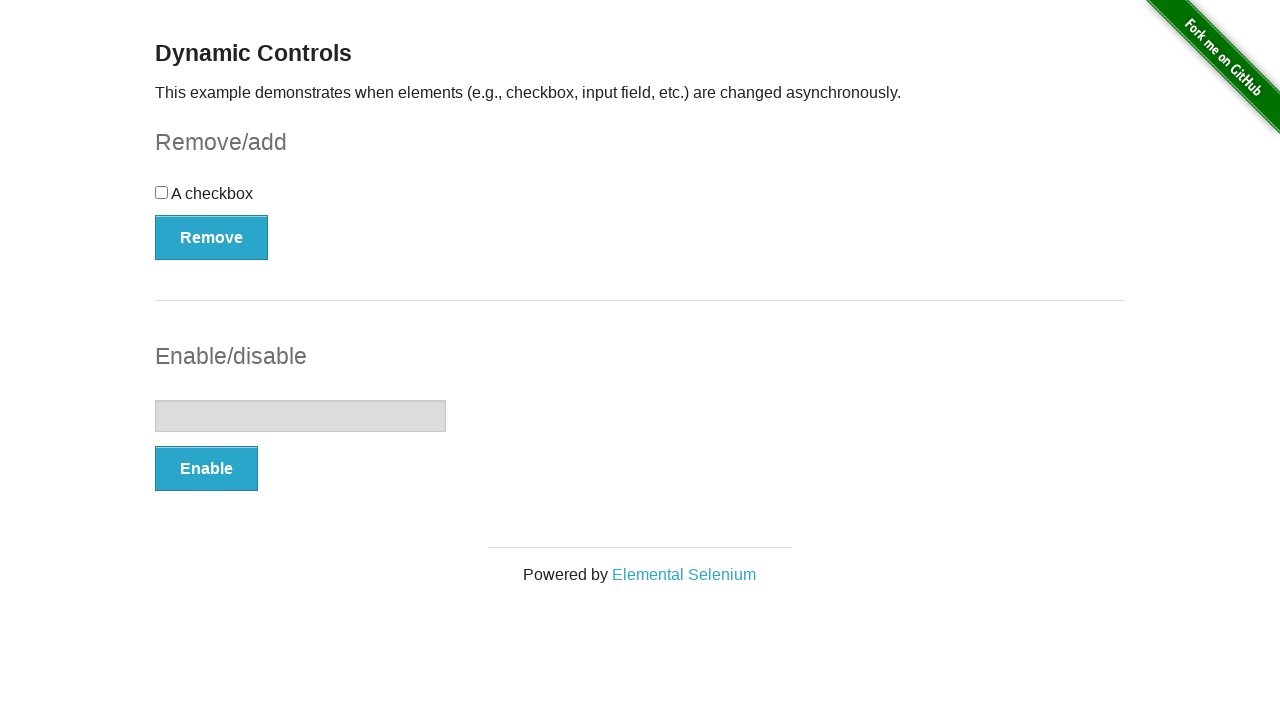

Clicked Remove button at (212, 237) on xpath=//*[text()='Remove']
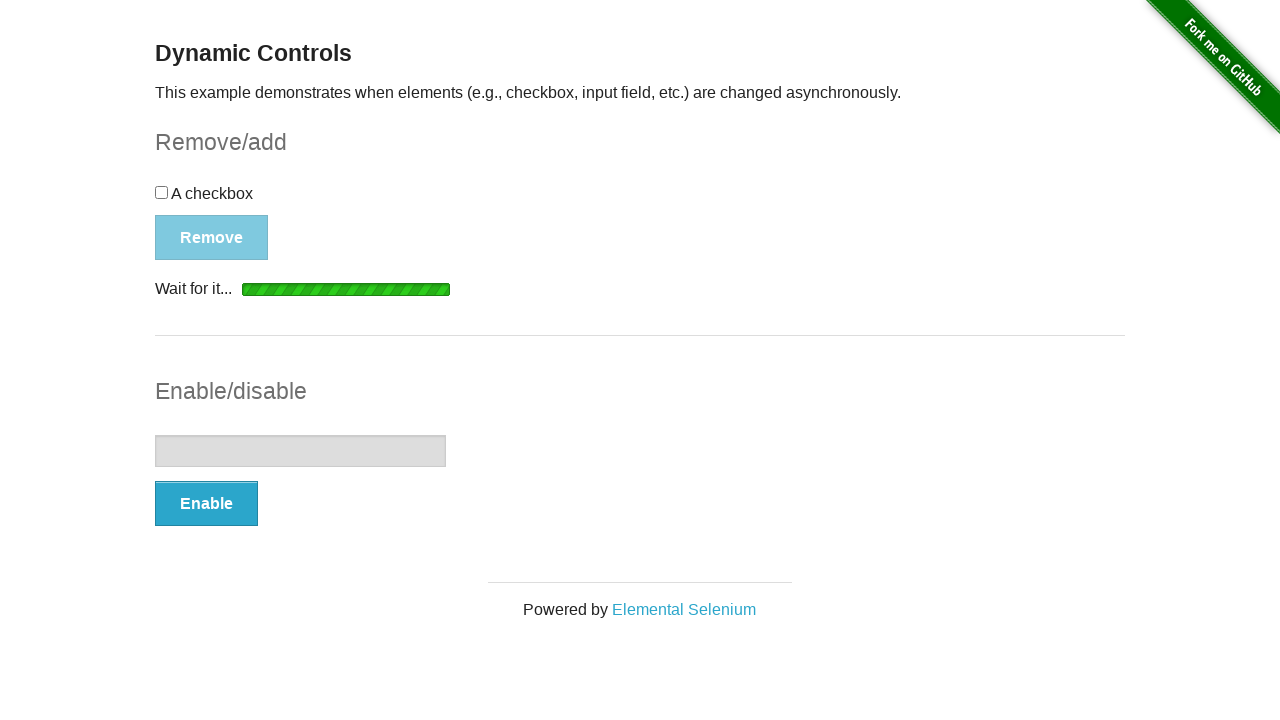

Waited for "It's gone!" message to appear
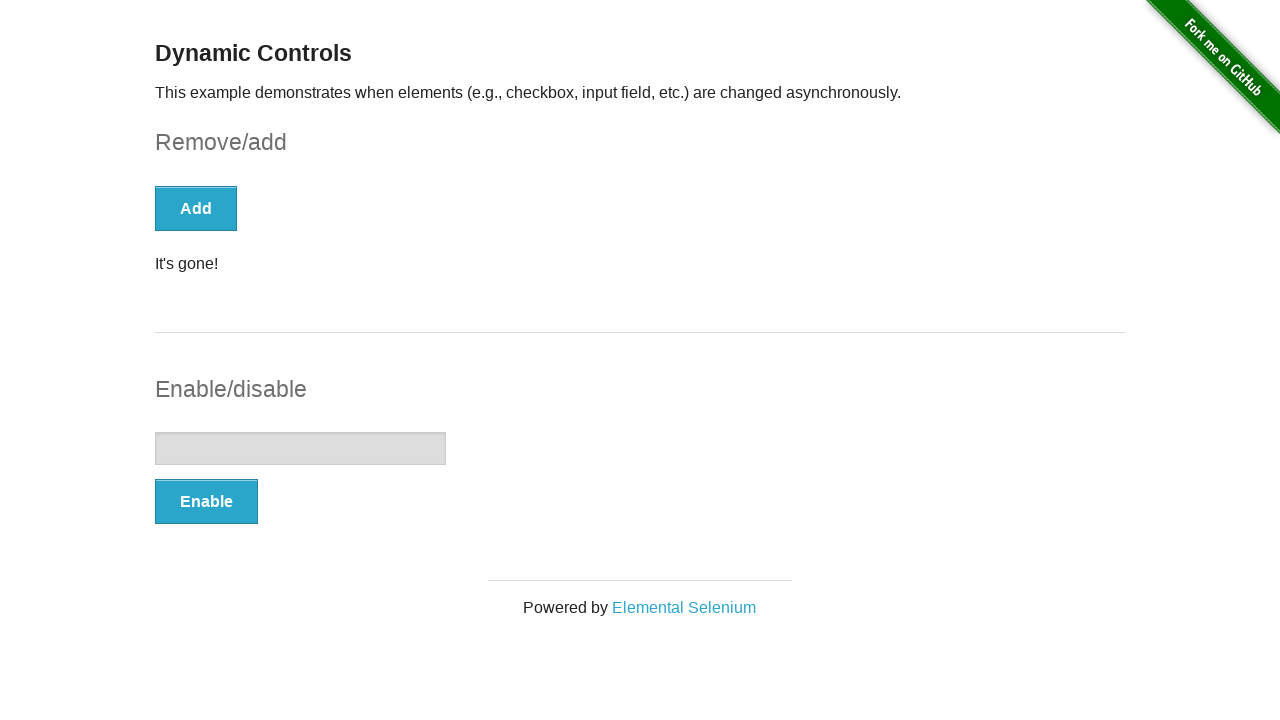

Clicked Add button at (196, 208) on xpath=//*[text()='Add']
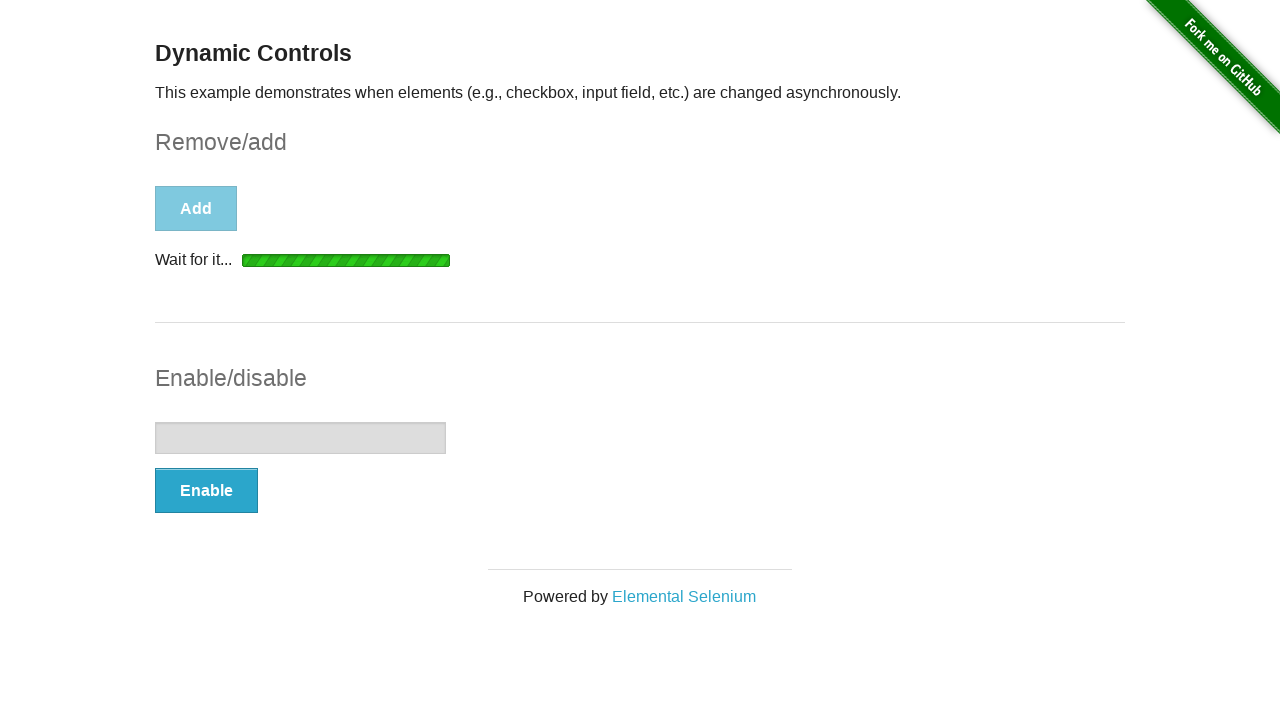

Waited for "It's back!" message to appear
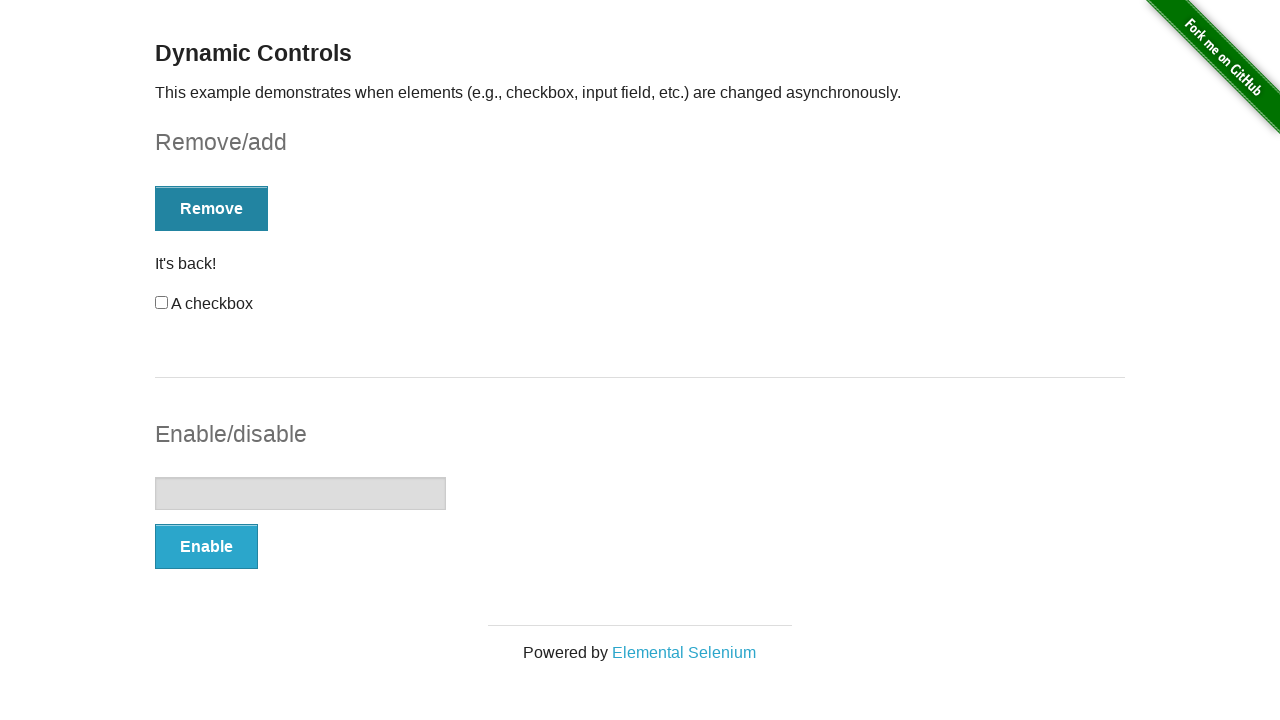

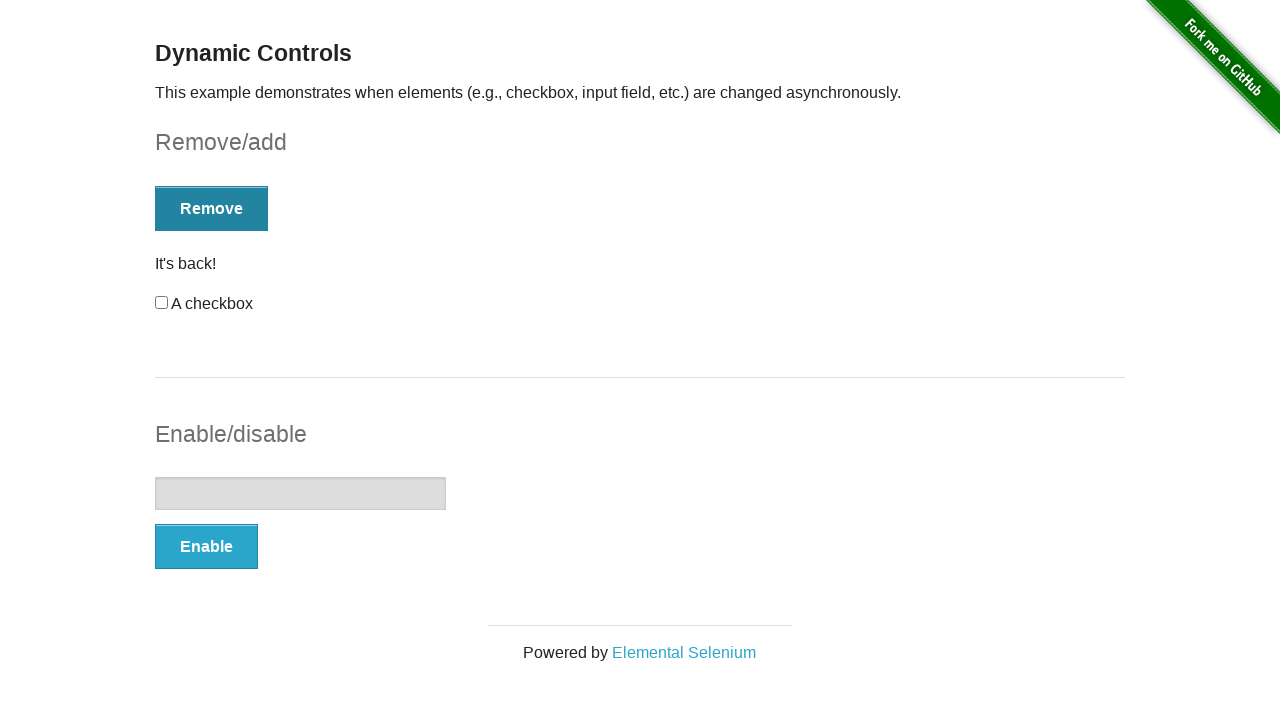